Tests a wait scenario by clicking a verify button and checking for a success message on a GitHub Pages demo site

Starting URL: http://suninjuly.github.io/wait1.html

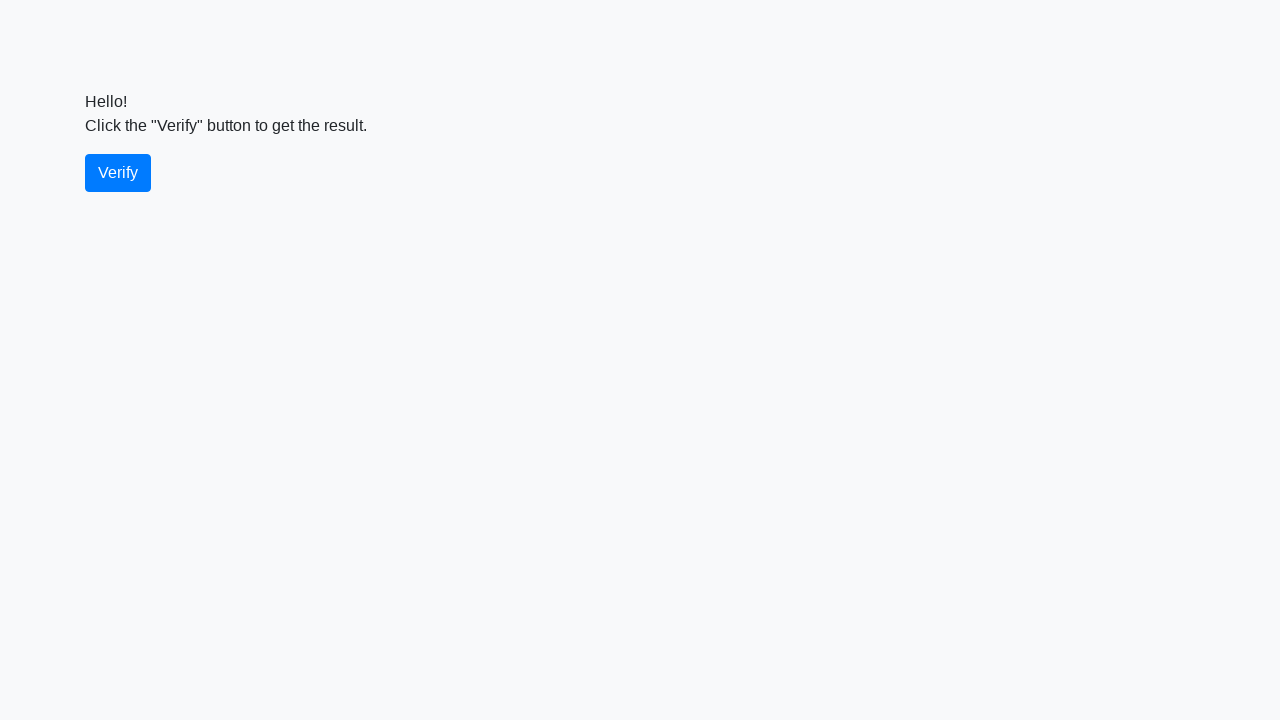

Clicked the verify button at (118, 173) on #verify
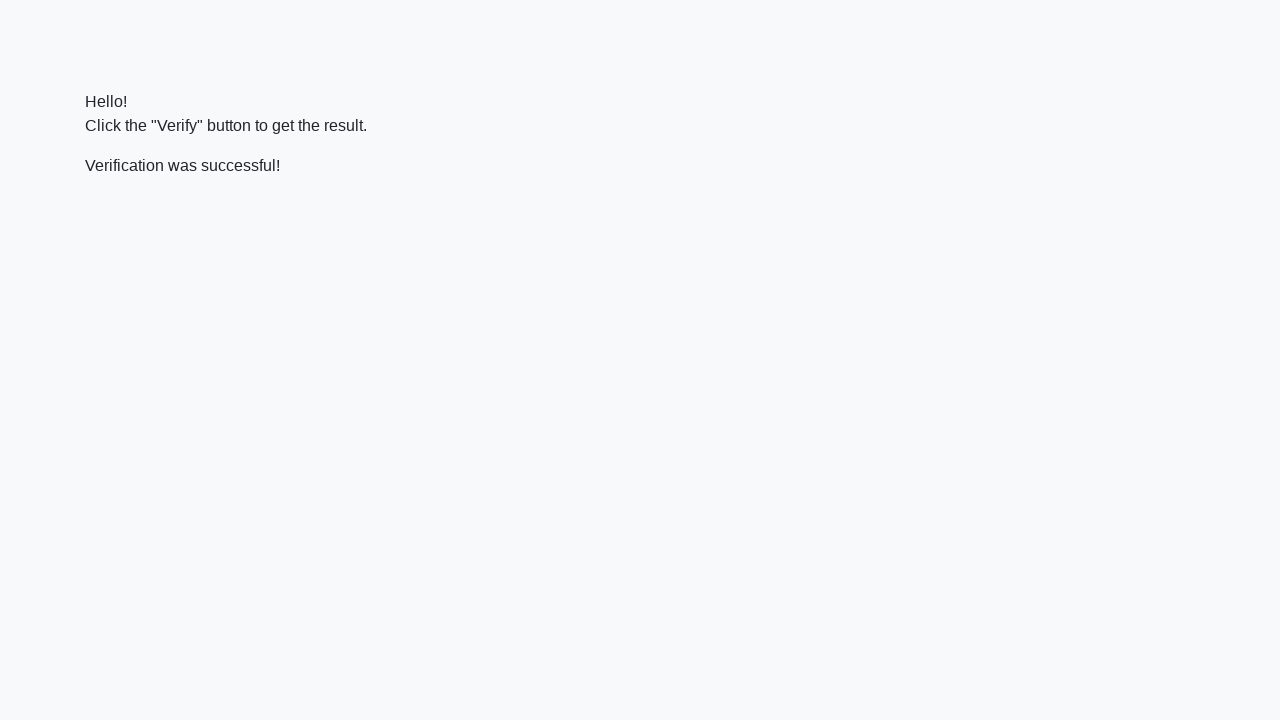

Success message element loaded
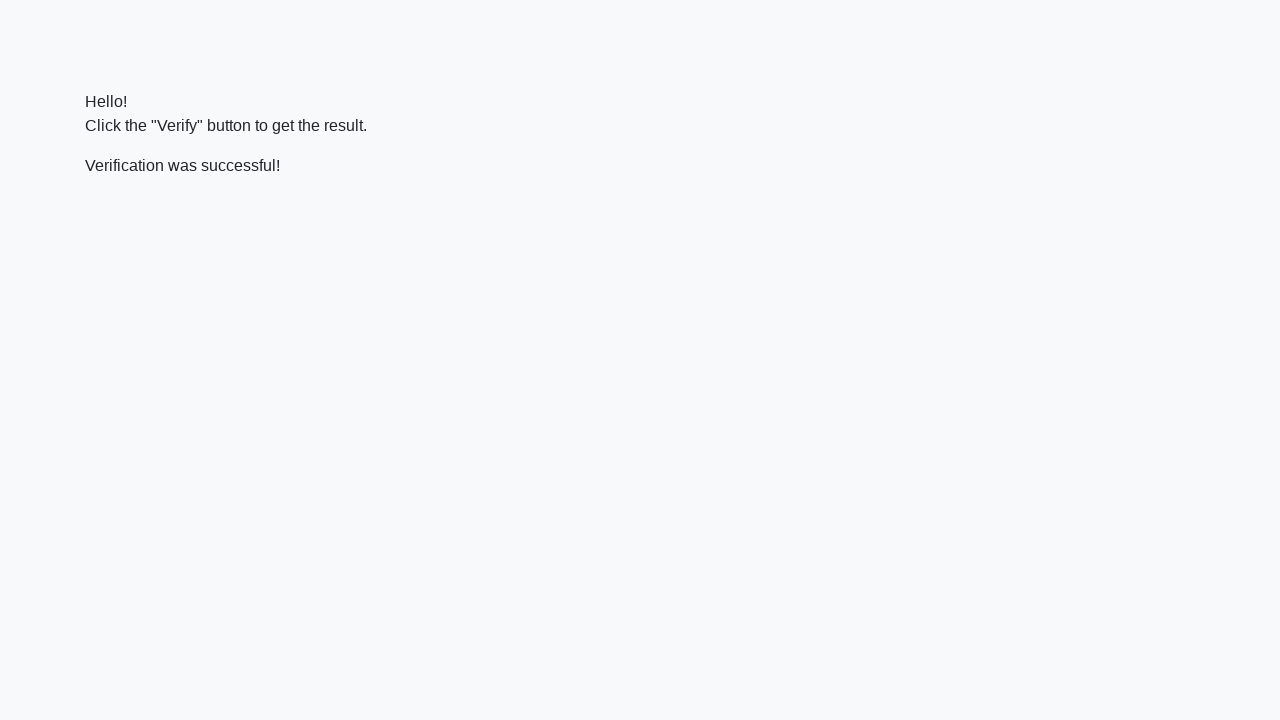

Verified that success message contains 'successful'
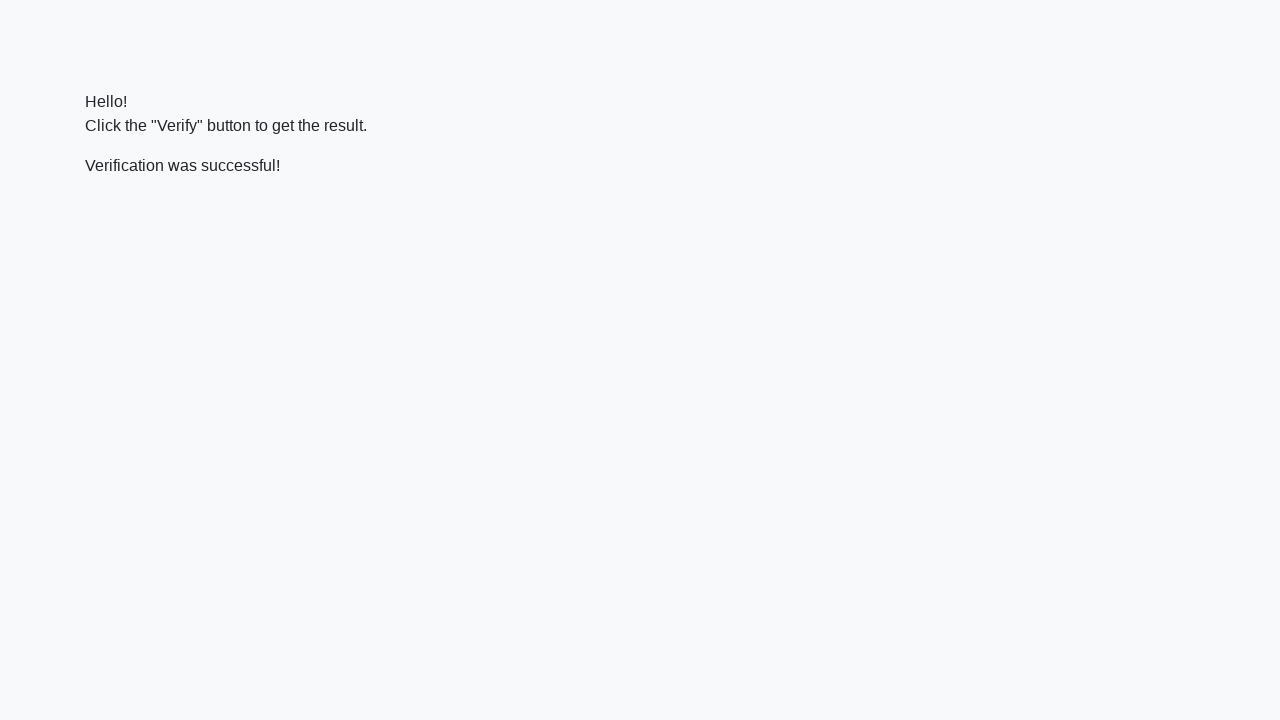

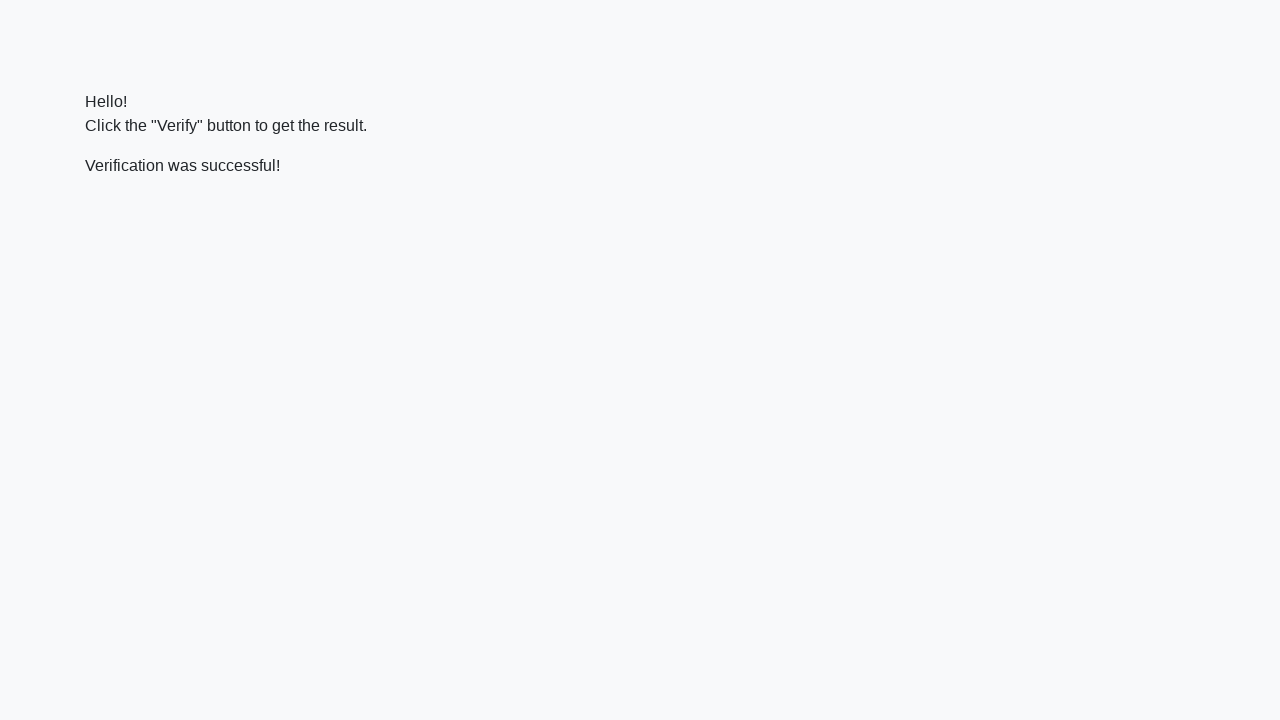